Tests finding and clicking a link by its calculated text value, then fills out a multi-field form with personal information (first name, last name, city, country) and submits it.

Starting URL: http://suninjuly.github.io/find_link_text

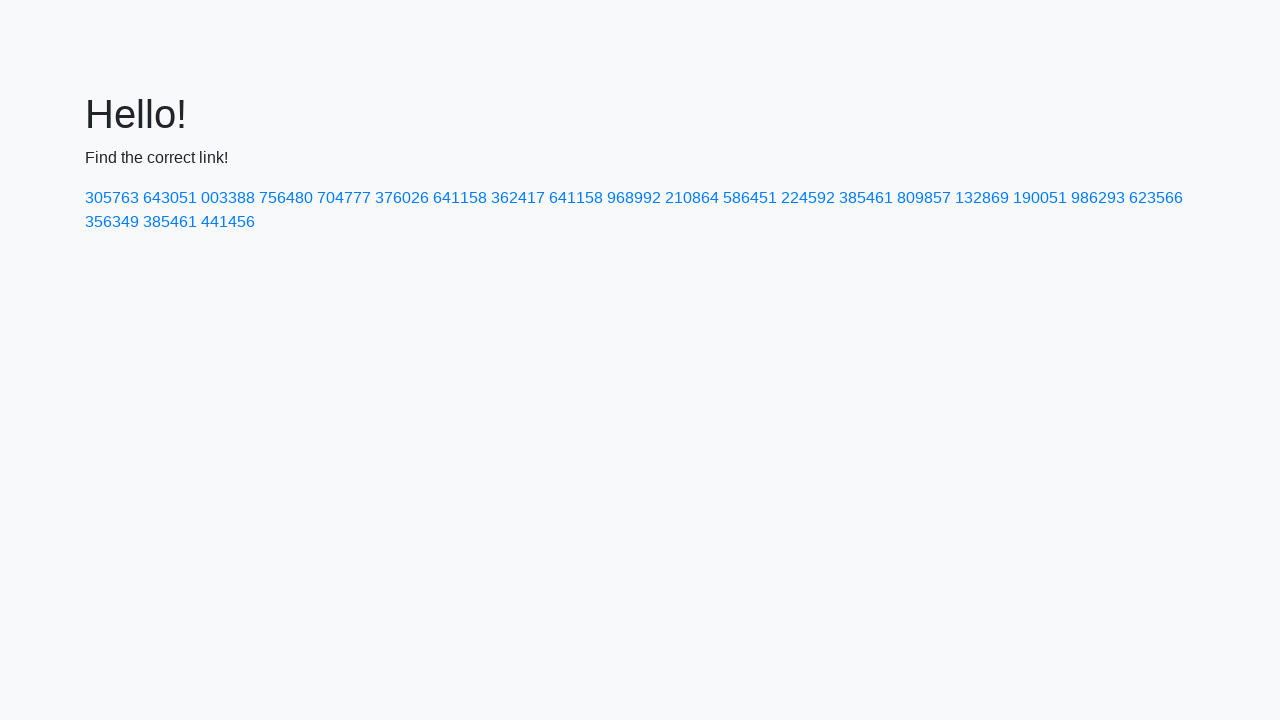

Clicked link with calculated text value: 224592 at (808, 198) on text=224592
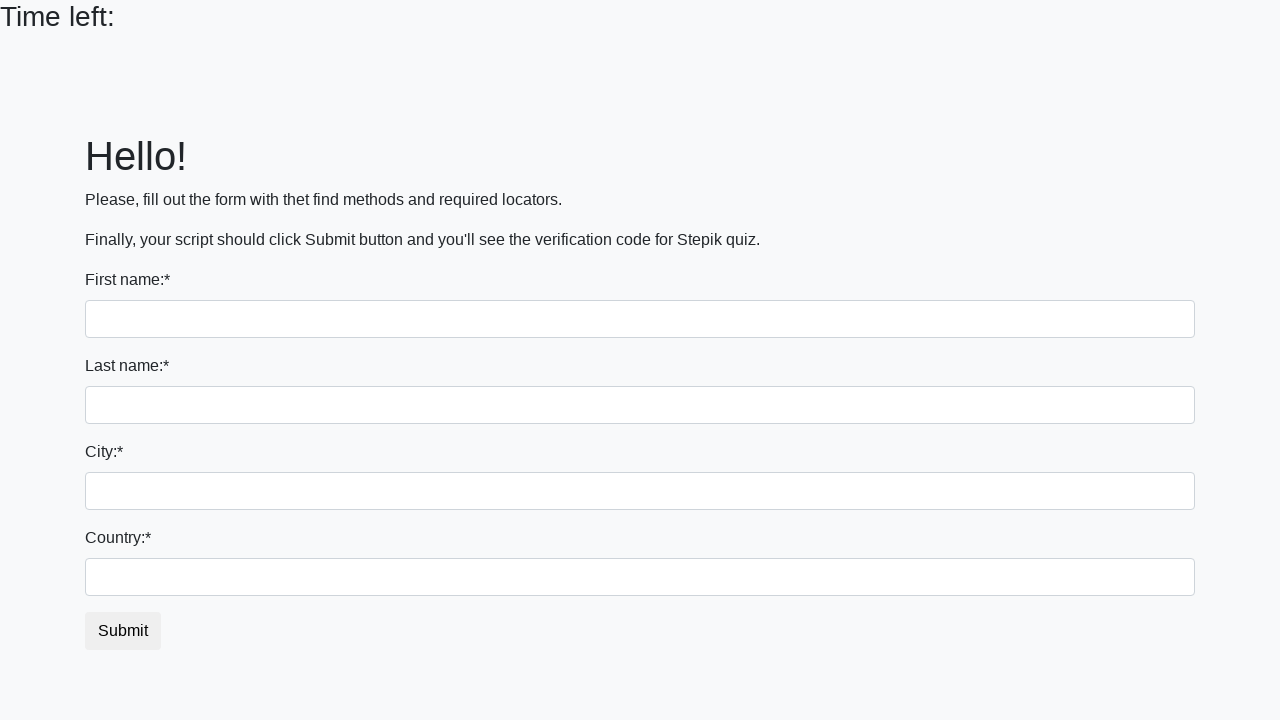

Filled first name field with 'Ivan' on input
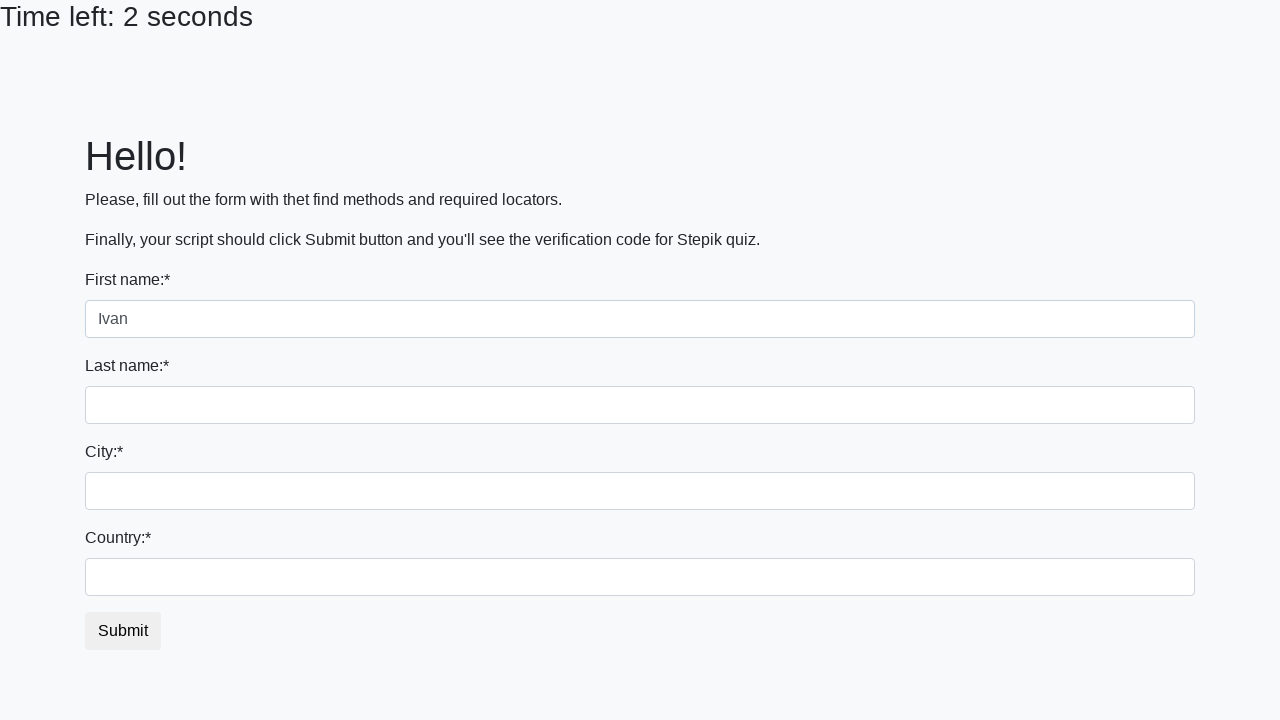

Filled last name field with 'Petrov' on input[name='last_name']
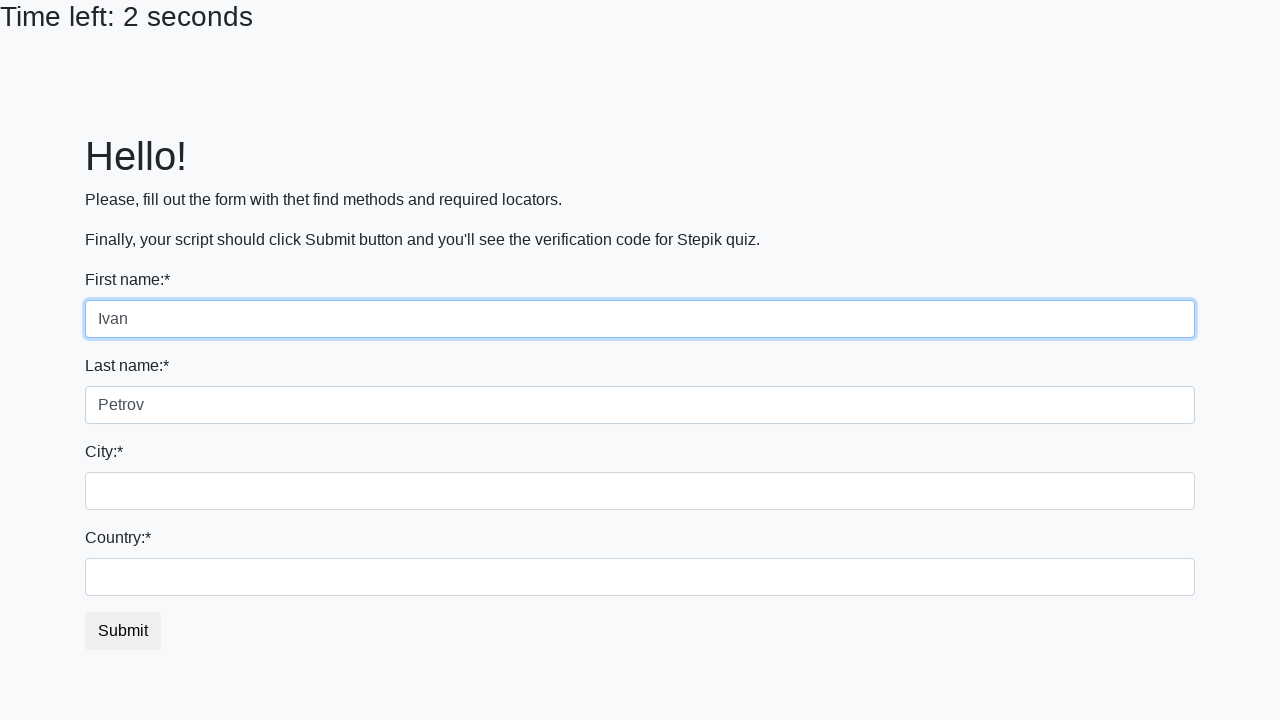

Filled city field with 'Smolensk' on .city
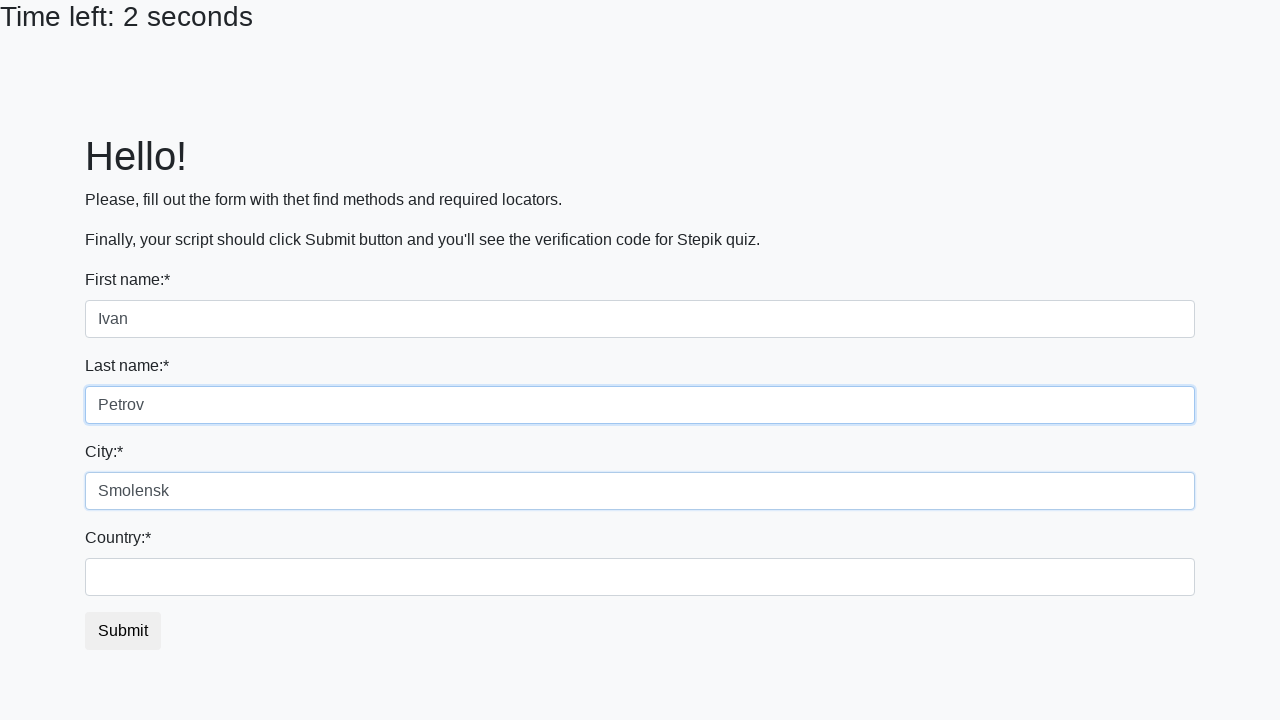

Filled country field with 'Russia' on #country
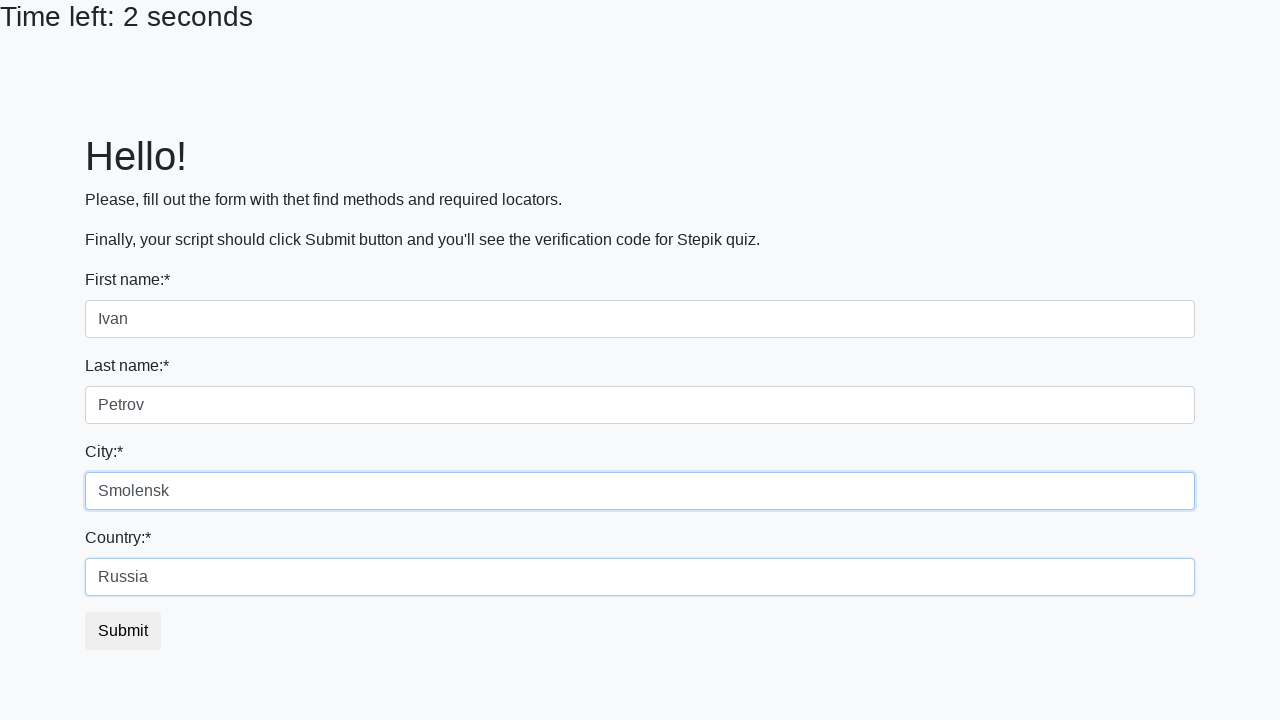

Clicked submit button to submit form at (123, 631) on button.btn
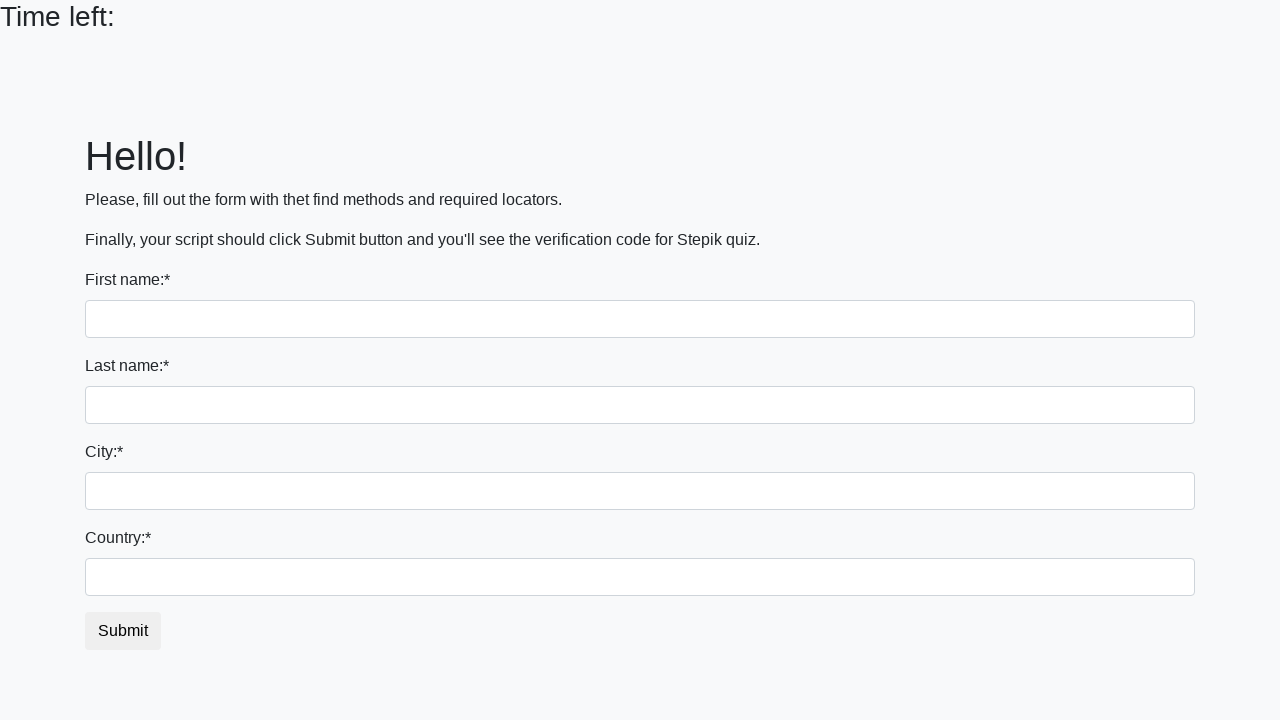

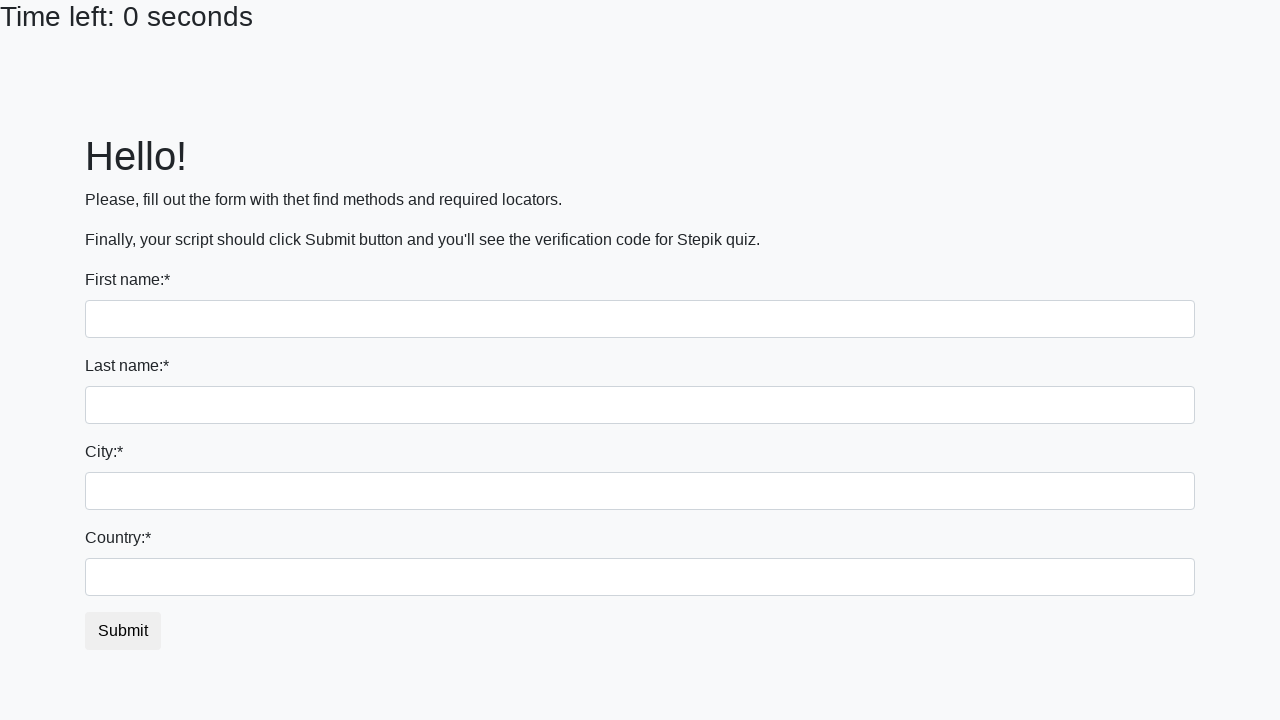